Tests infinite scroll functionality by scrolling down the page multiple times to trigger lazy loading of additional content

Starting URL: https://quotes.toscrape.com/scroll

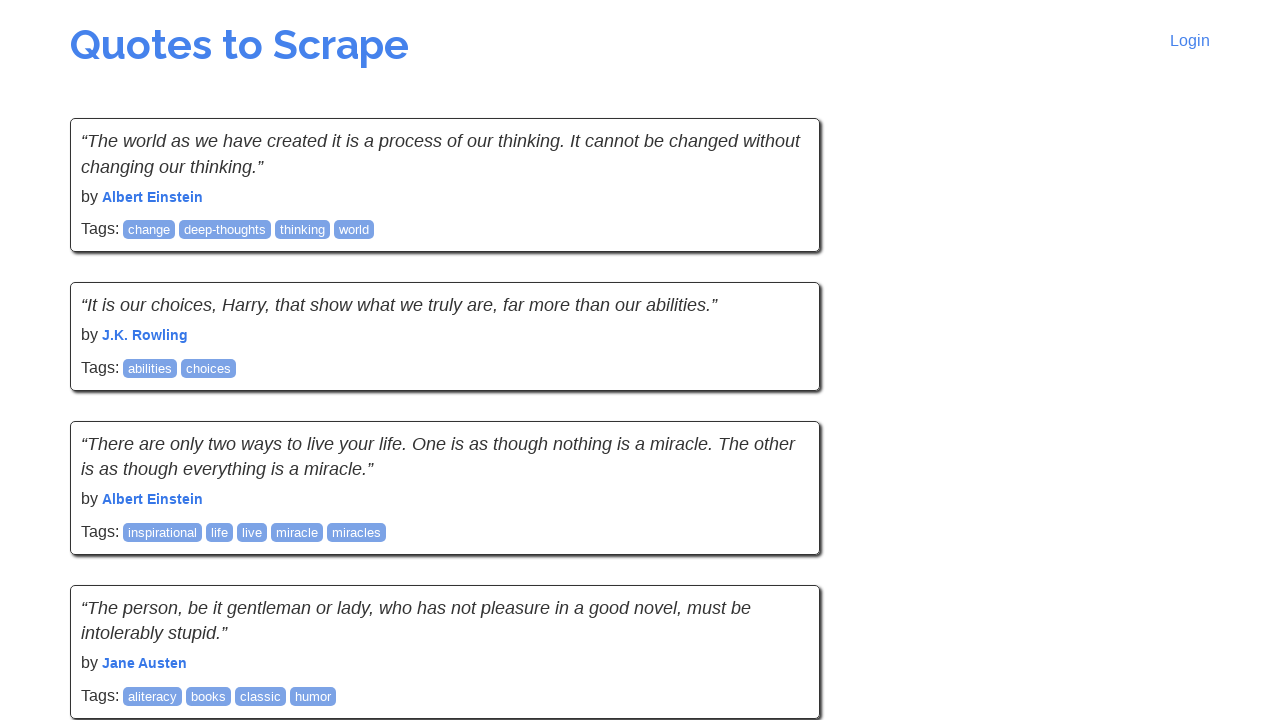

Initial quotes loaded on the page
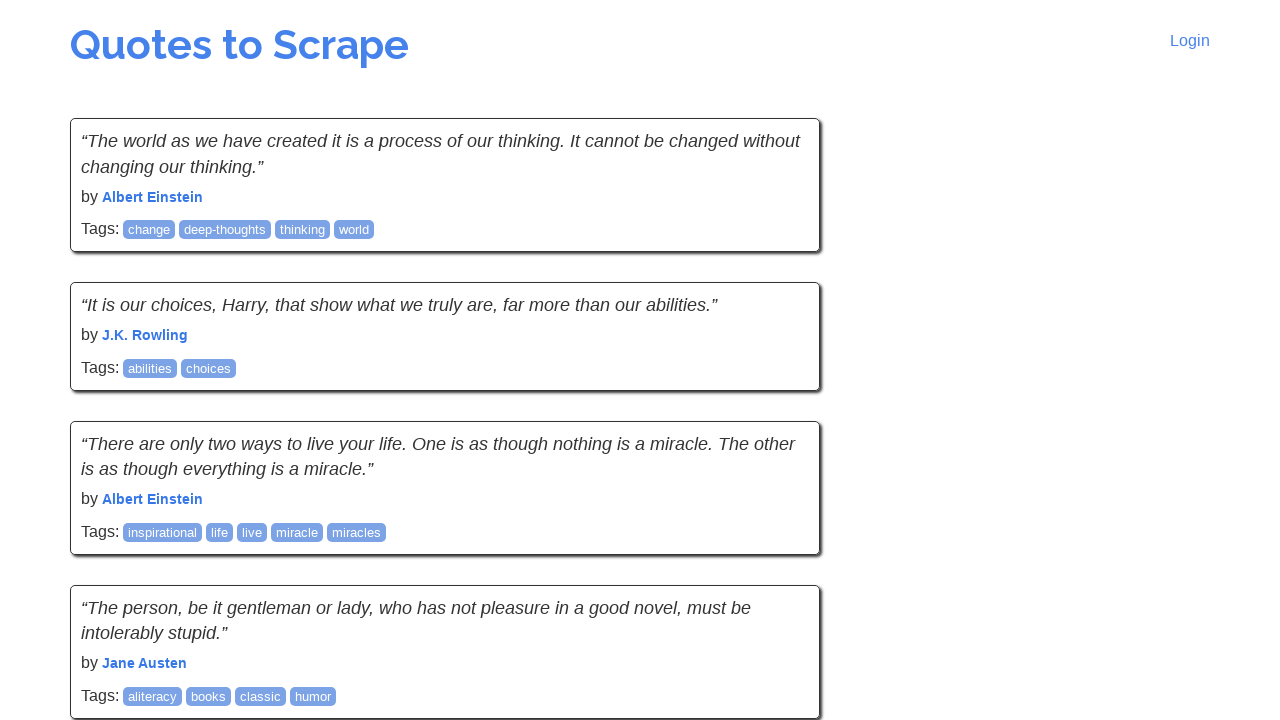

Scrolled down to trigger lazy loading (iteration 1)
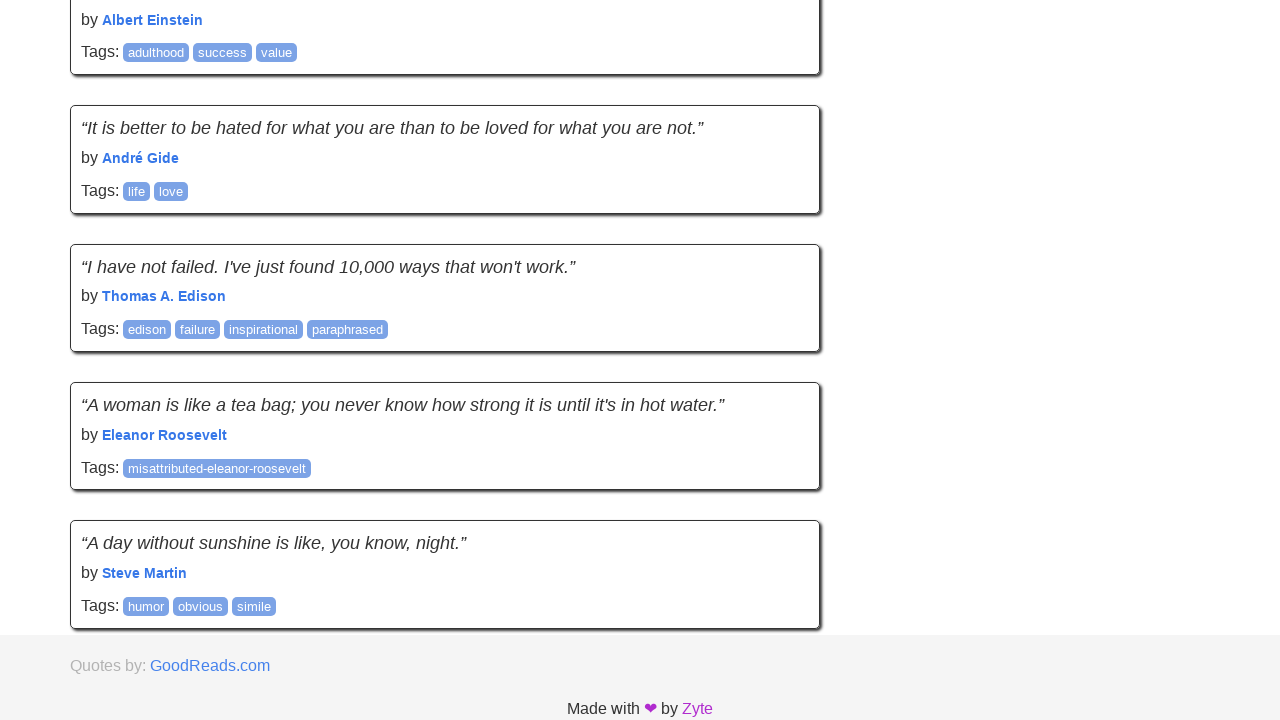

Waited for new content to load after scroll (iteration 1)
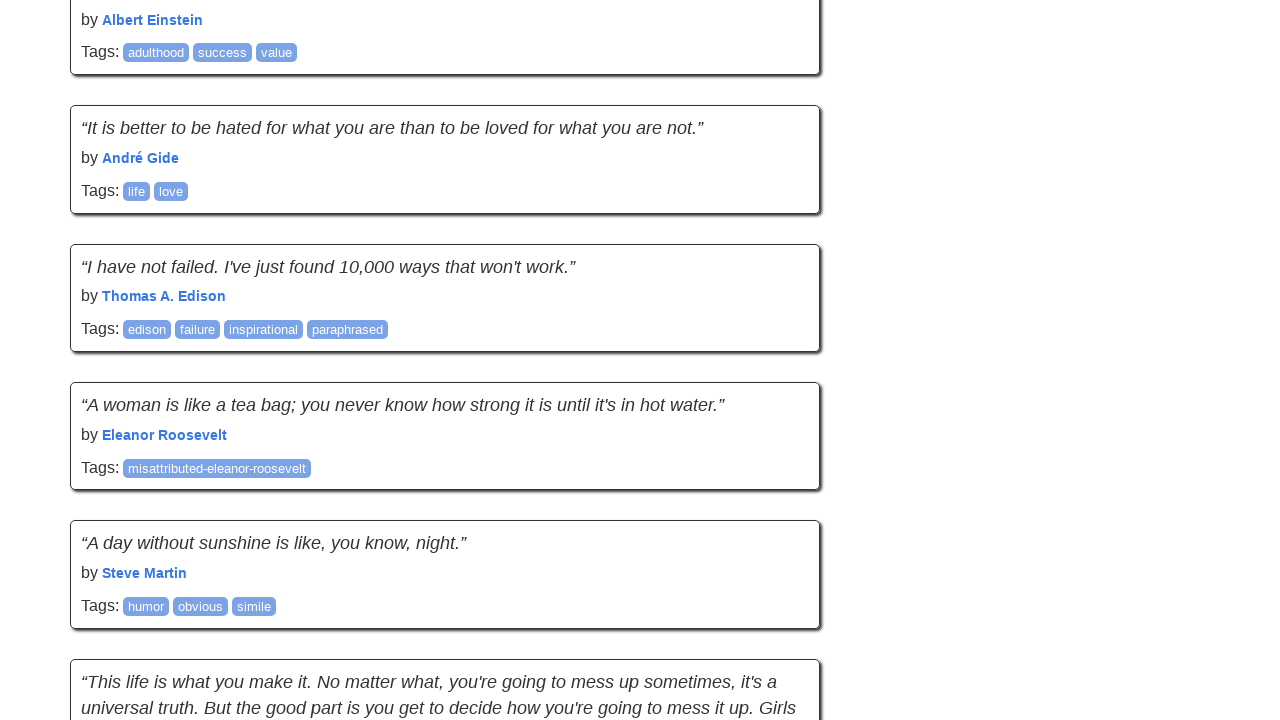

Scrolled down to trigger lazy loading (iteration 2)
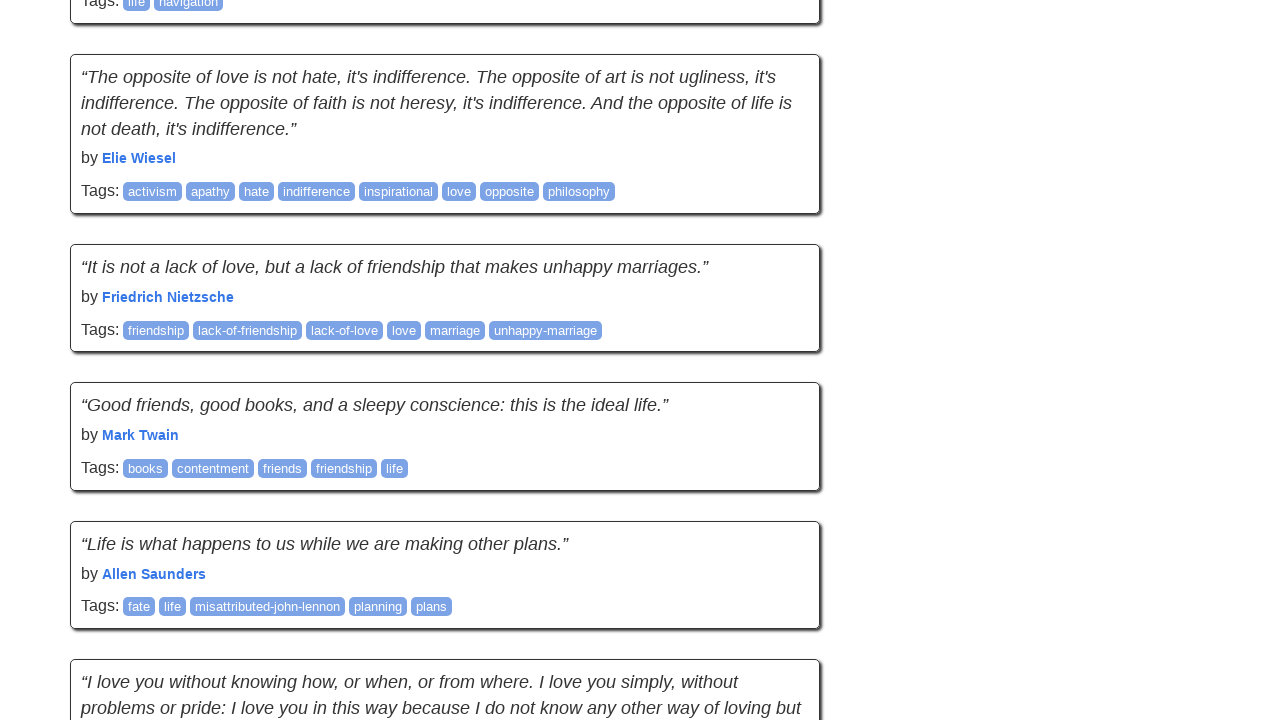

Waited for new content to load after scroll (iteration 2)
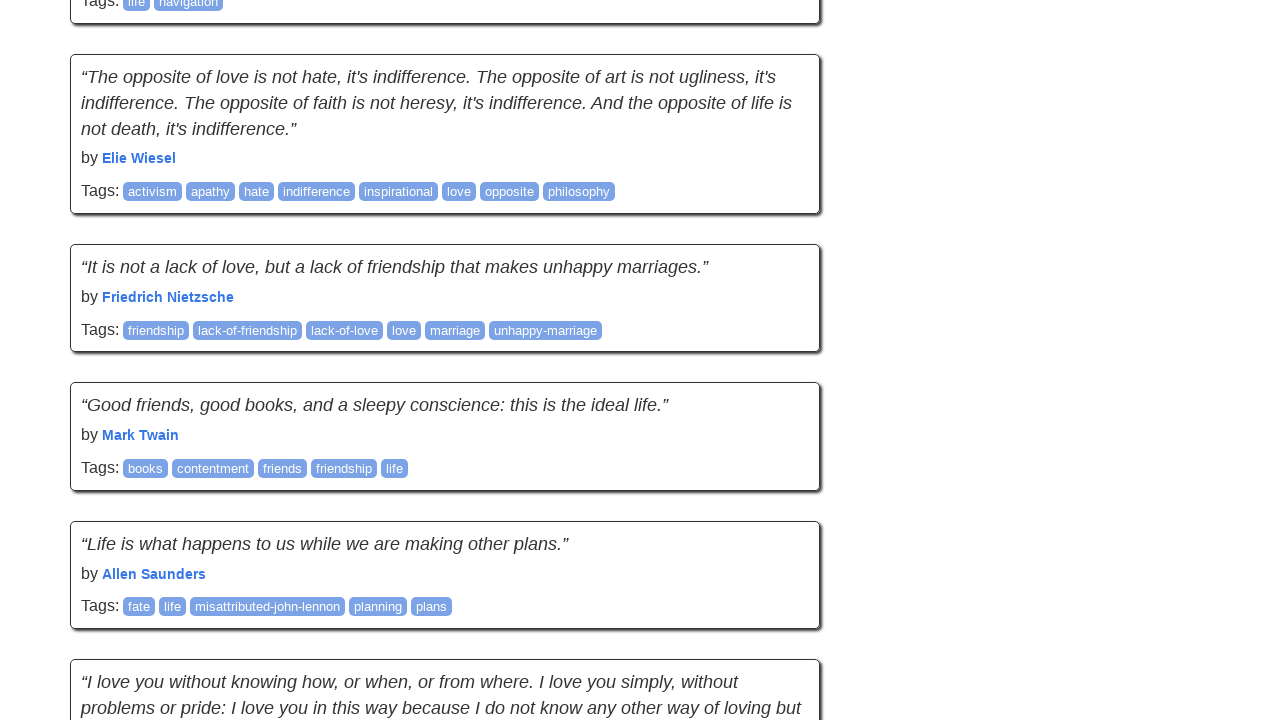

Scrolled down to trigger lazy loading (iteration 3)
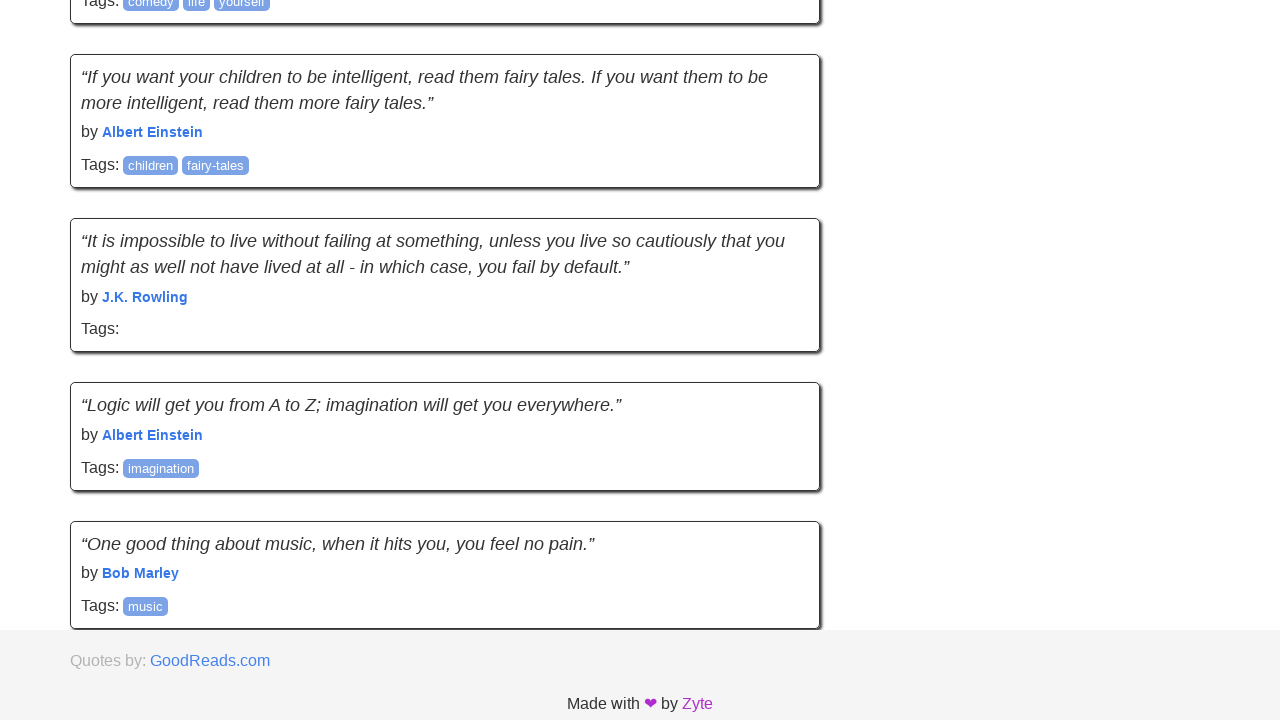

Waited for new content to load after scroll (iteration 3)
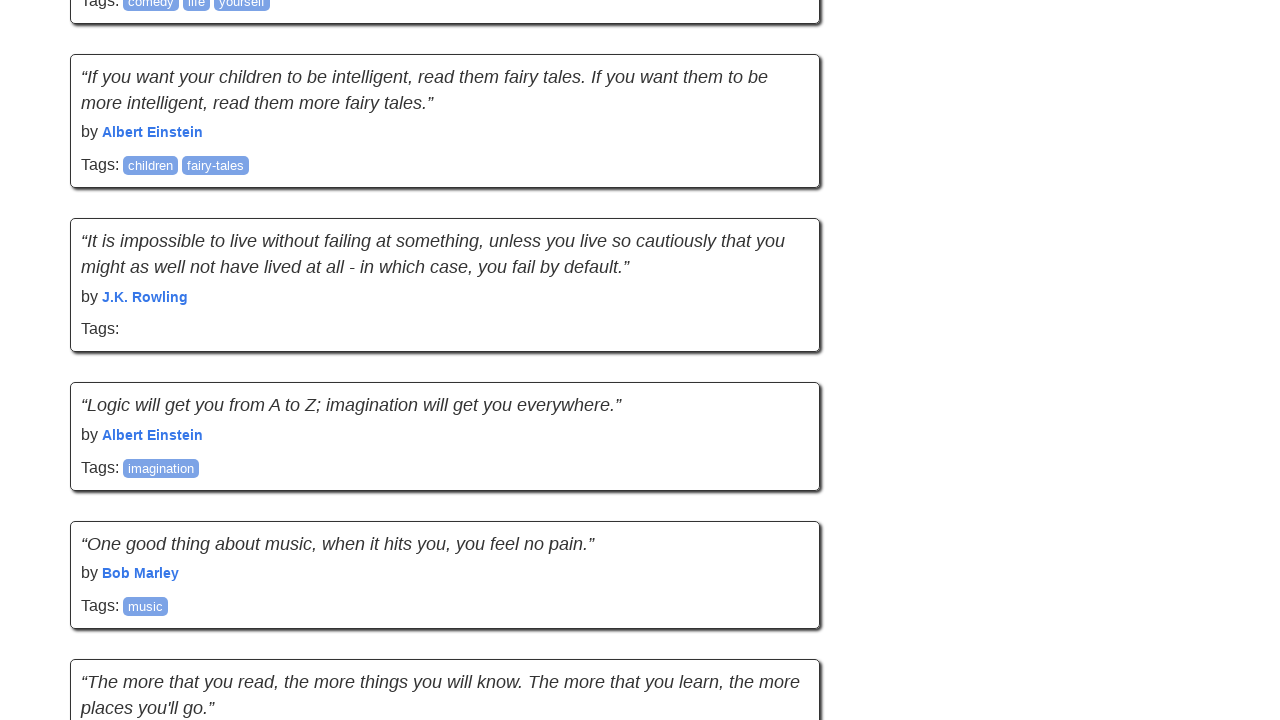

Scrolled down to trigger lazy loading (iteration 4)
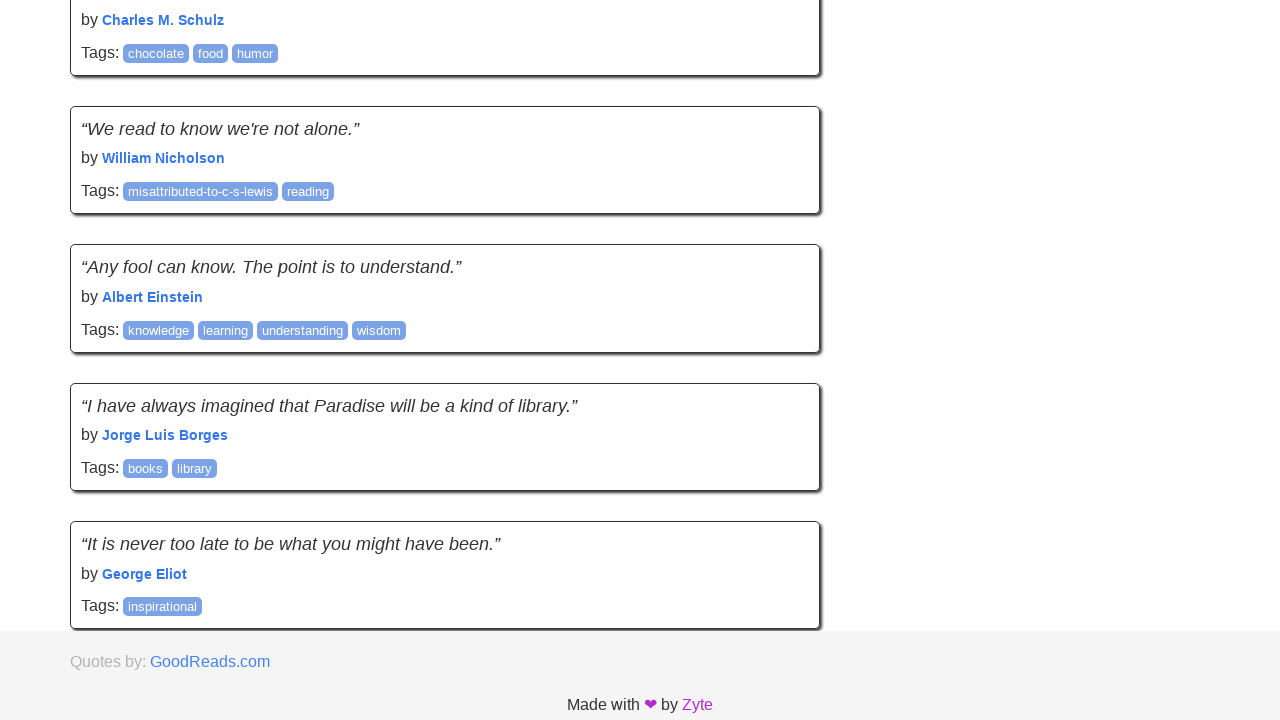

Waited for new content to load after scroll (iteration 4)
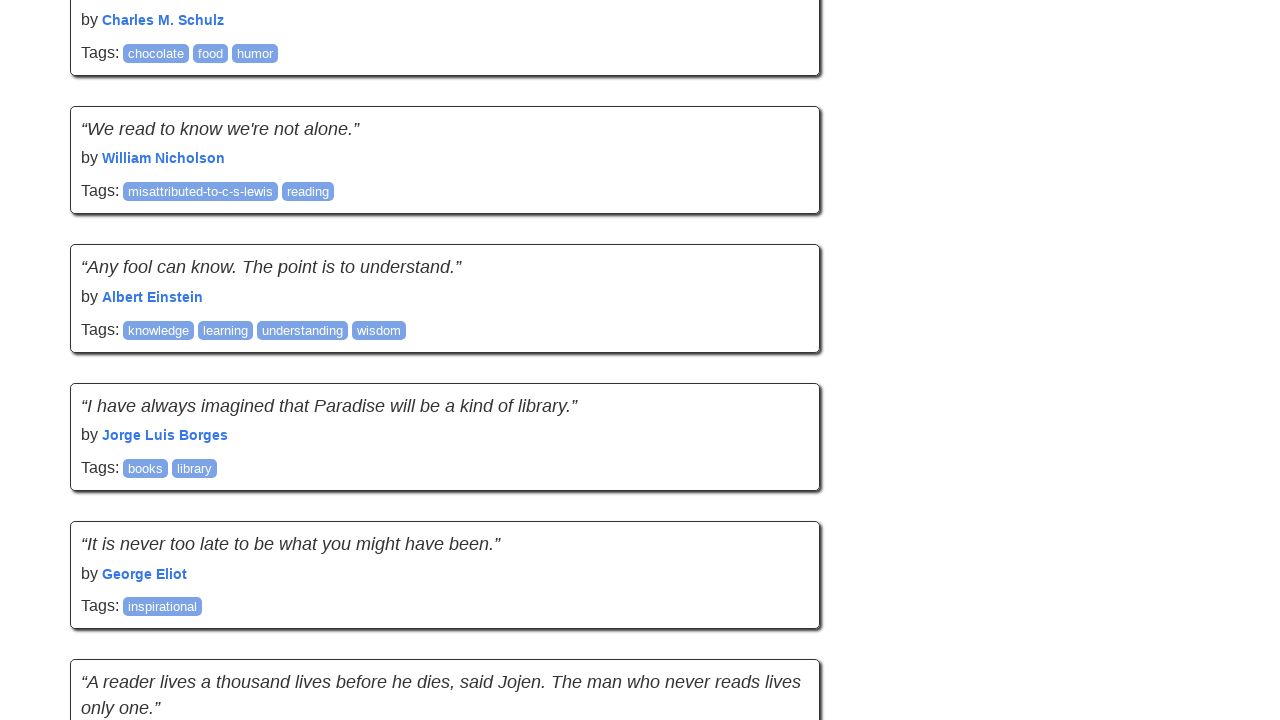

Scrolled down to trigger lazy loading (iteration 5)
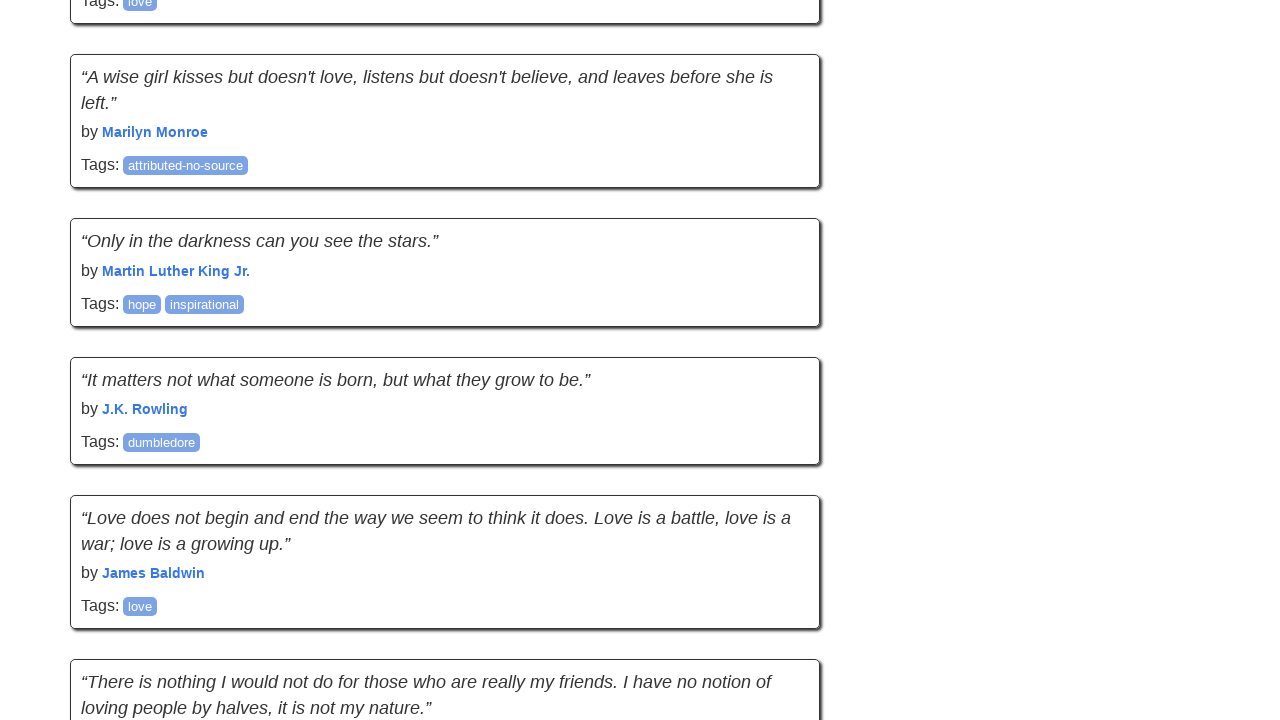

Waited for new content to load after scroll (iteration 5)
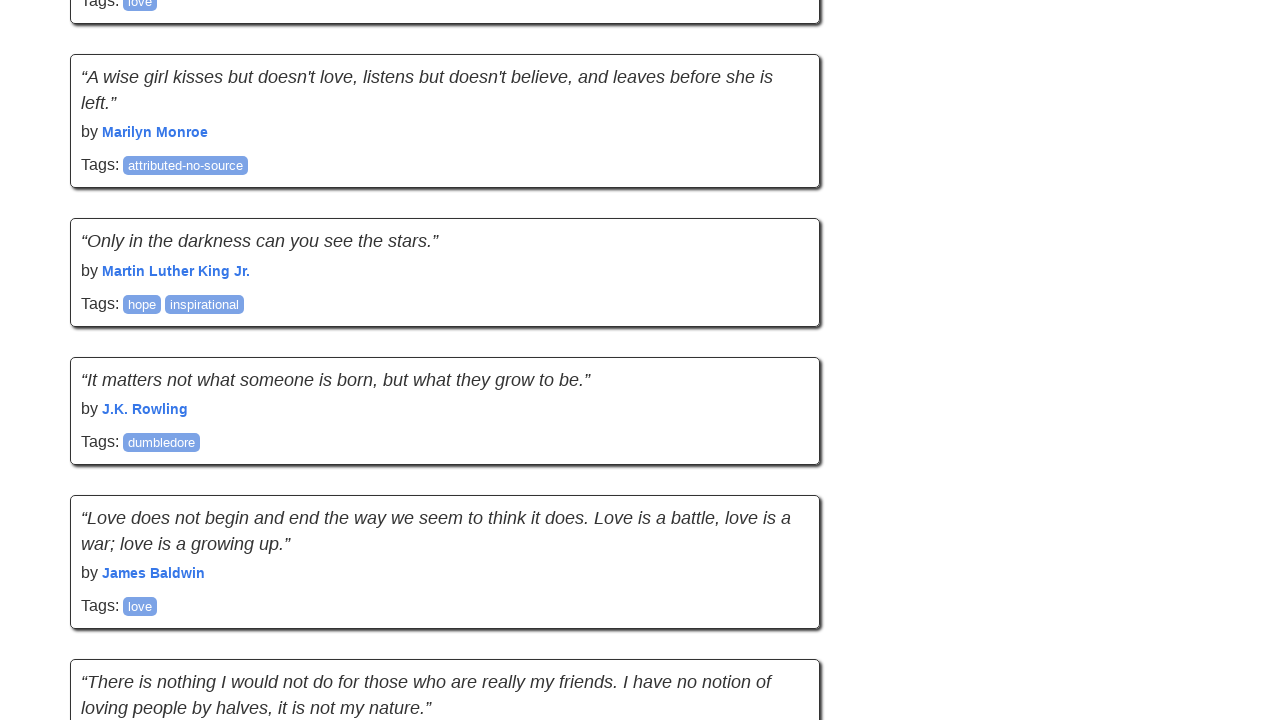

Verified quotes are still displayed after infinite scroll
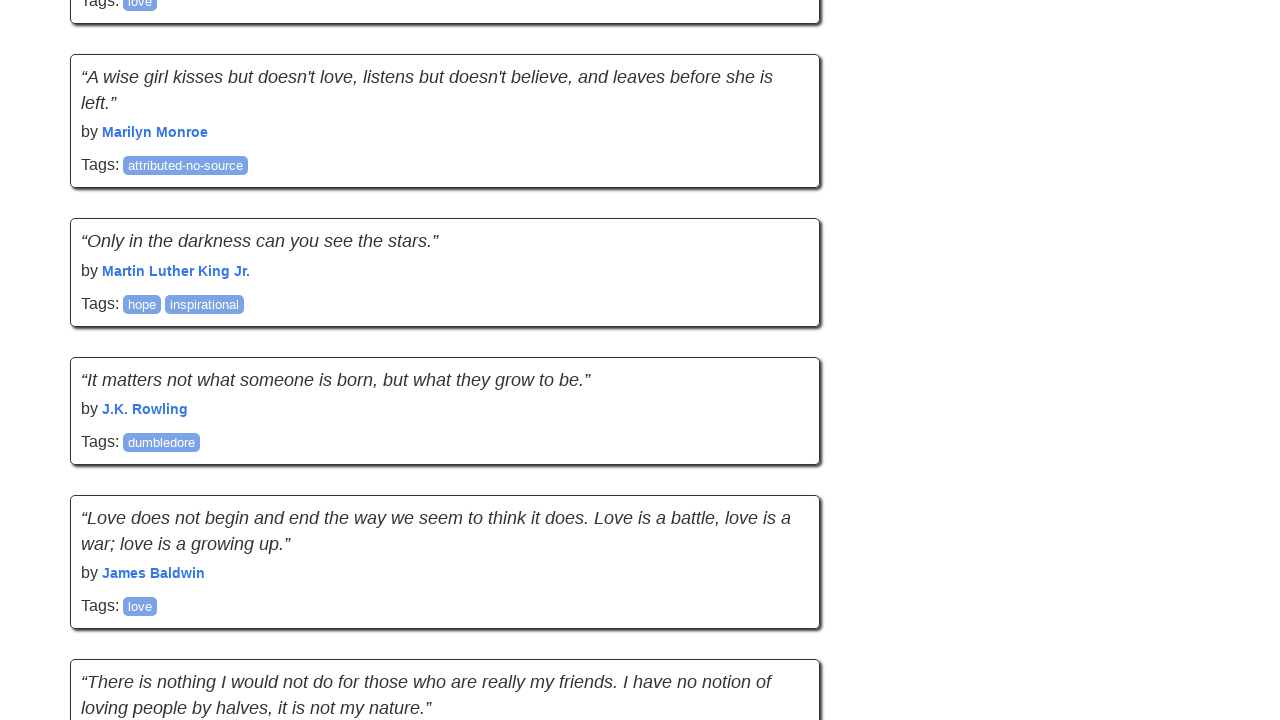

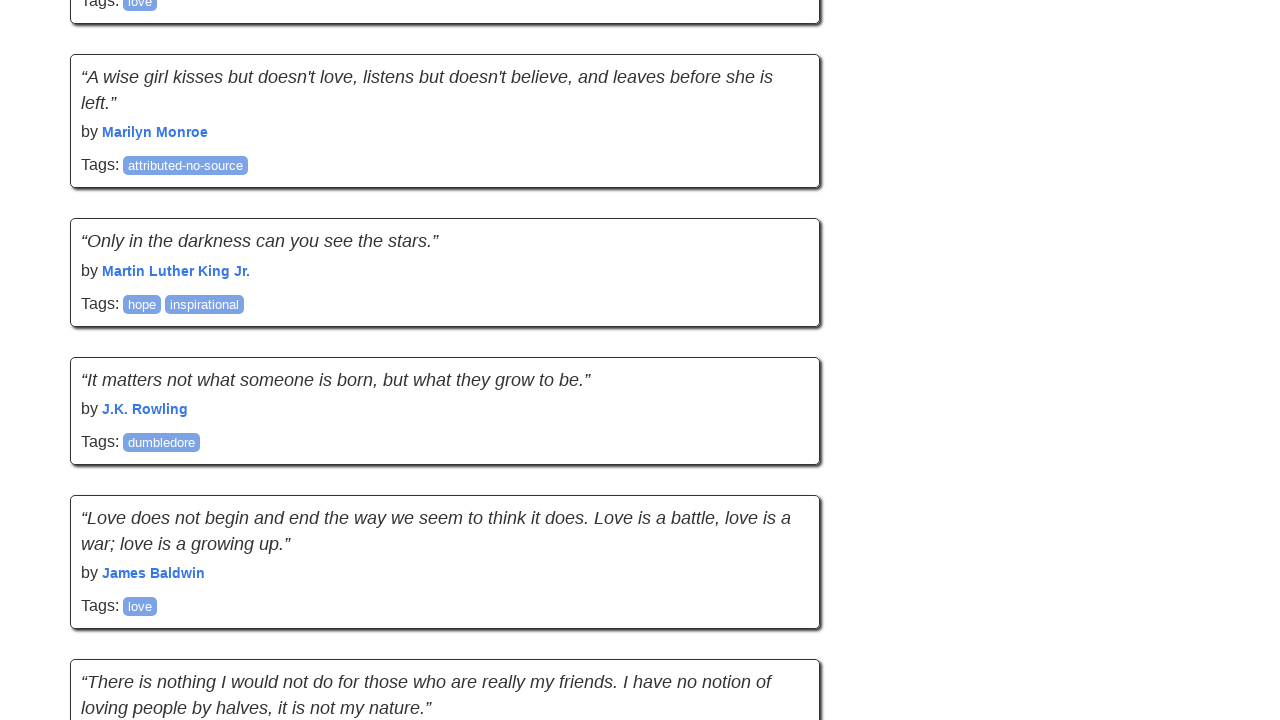